Tests multi-select functionality on jQuery UI selectable demo by holding Ctrl key and clicking multiple items

Starting URL: https://jqueryui.com/selectable/

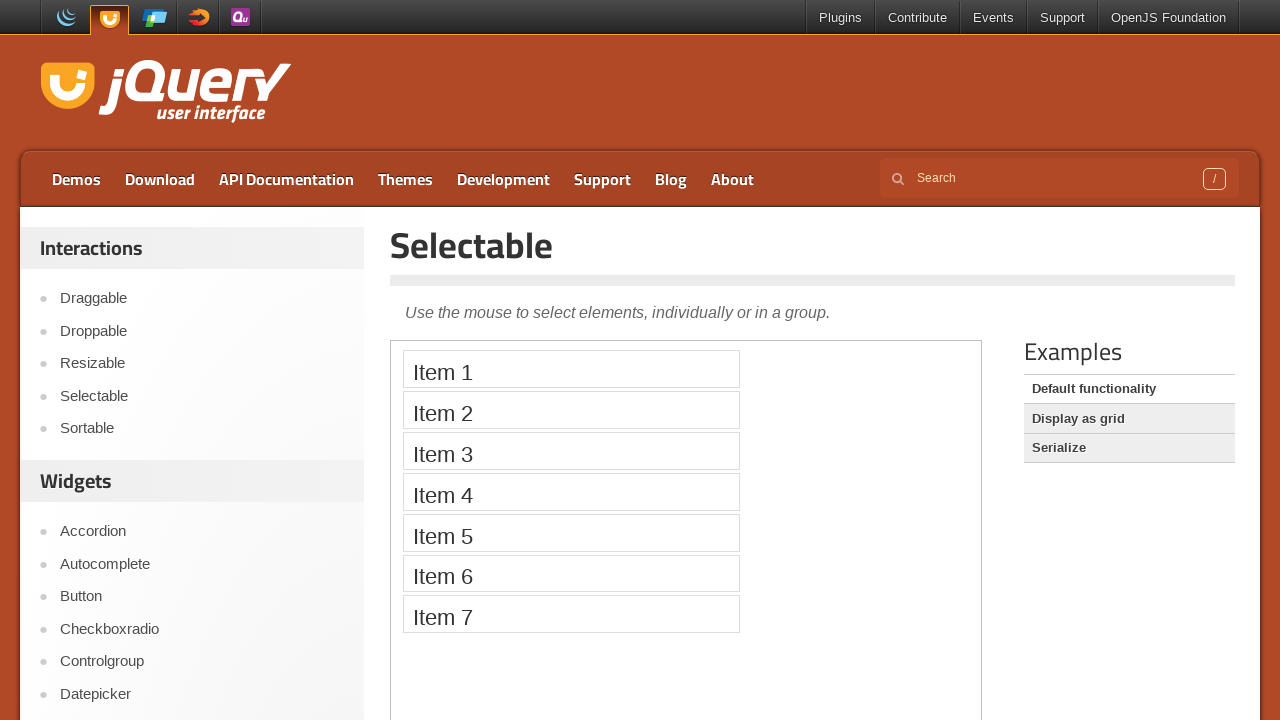

Located and switched to iframe containing selectable demo
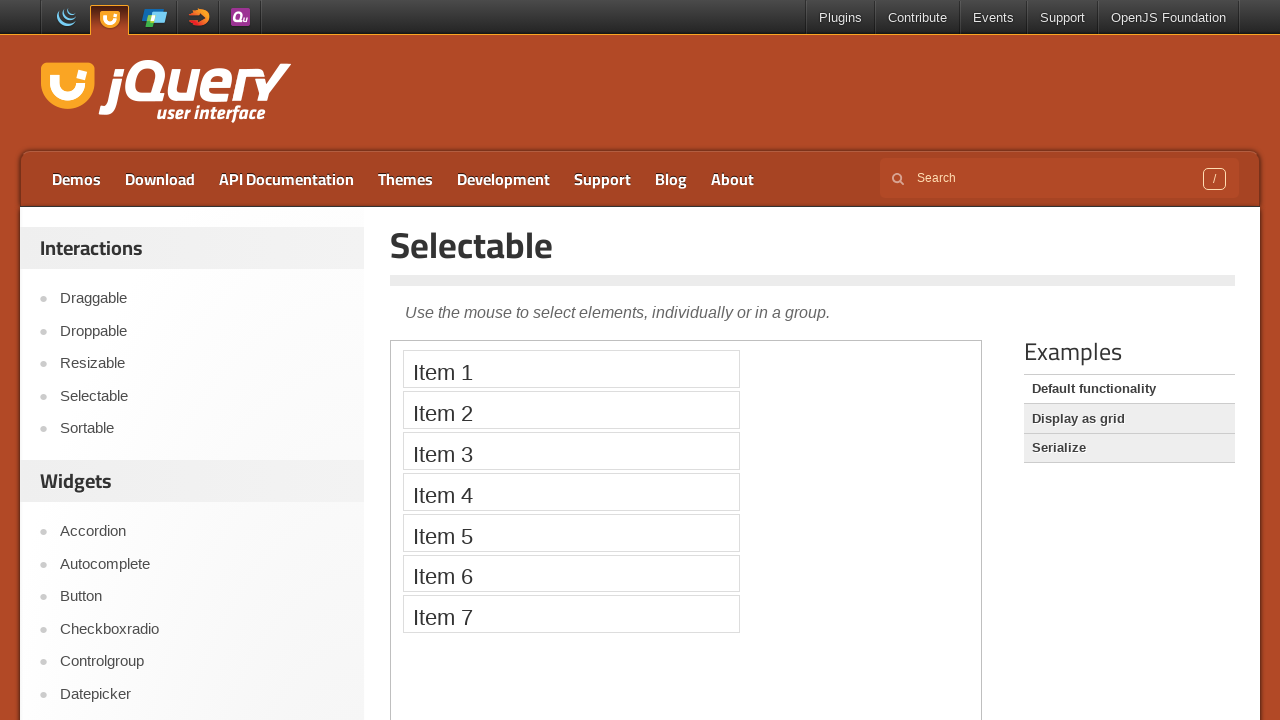

Located selectable items 1, 3, and 5
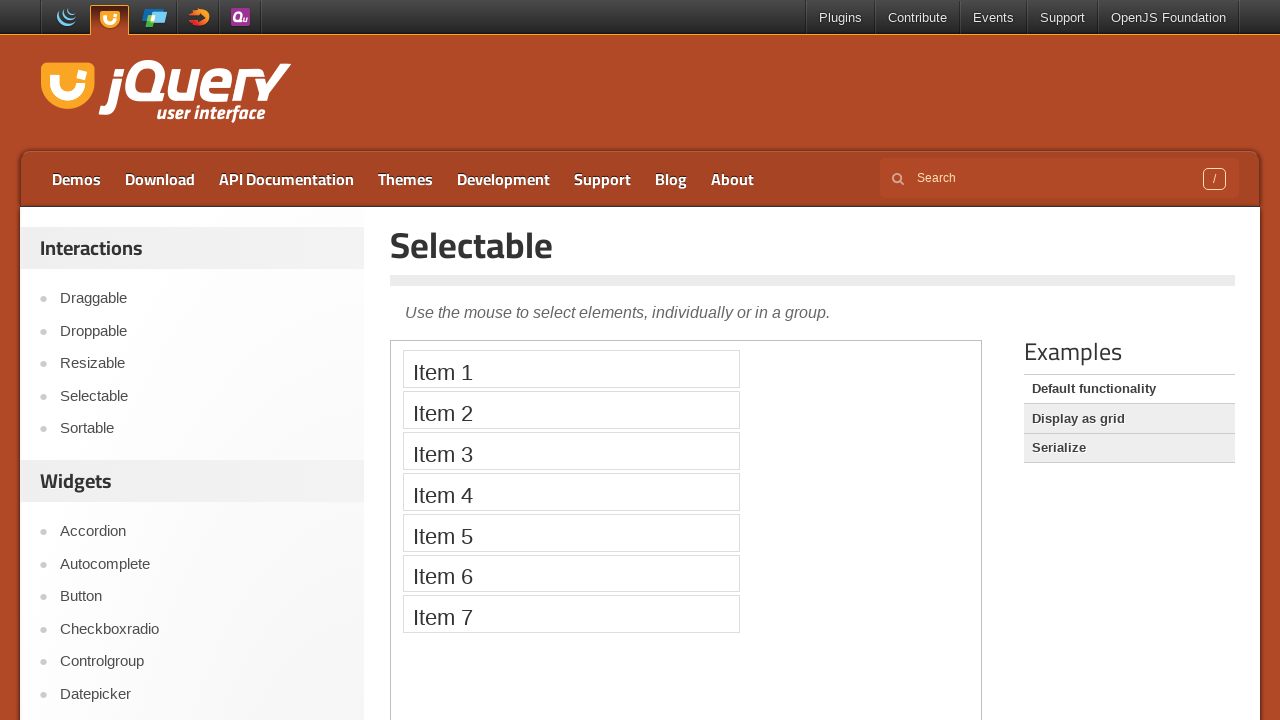

Pressed and held Control key
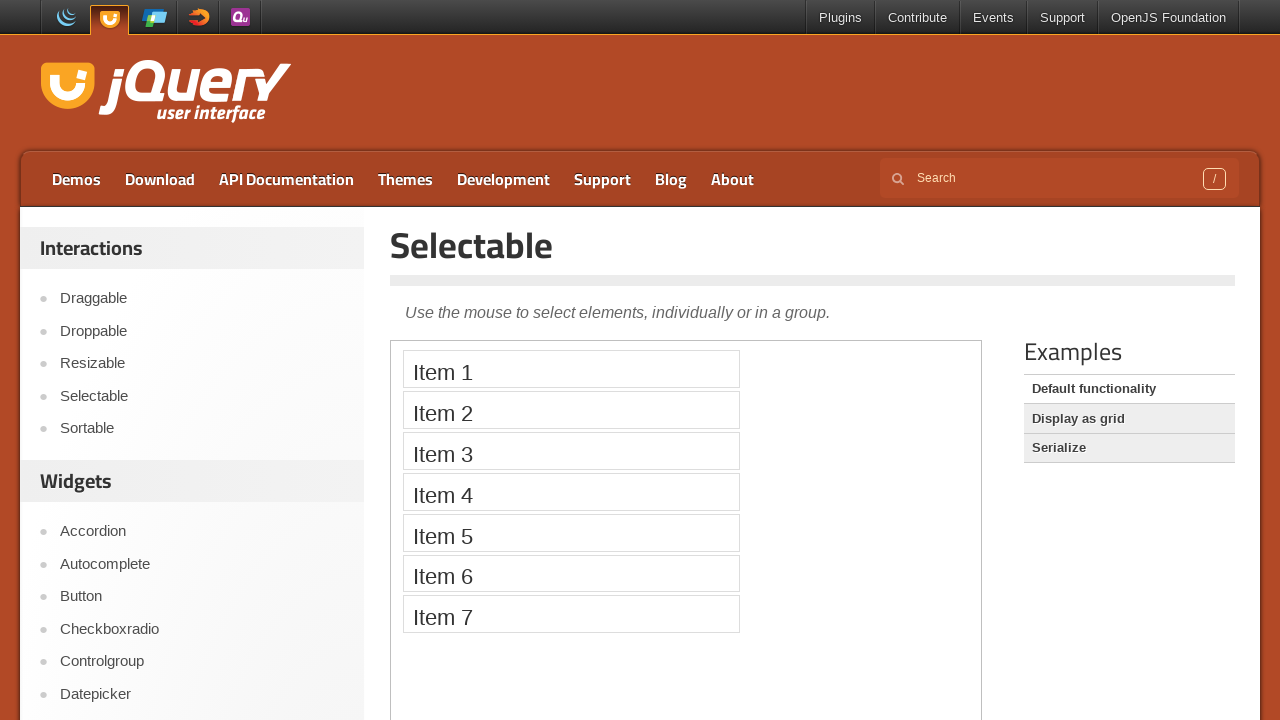

Clicked first selectable item while holding Control at (571, 369) on iframe >> nth=0 >> internal:control=enter-frame >> ol#selectable > li:nth-child(
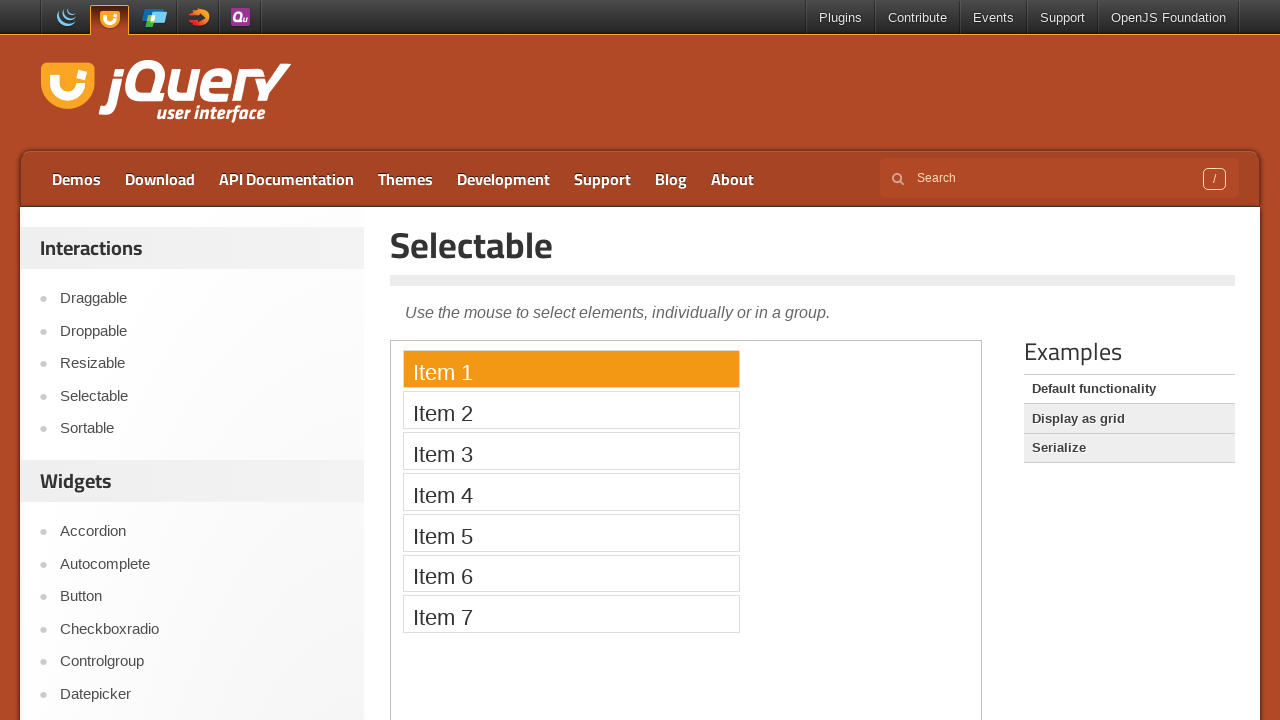

Clicked third selectable item while holding Control at (571, 451) on iframe >> nth=0 >> internal:control=enter-frame >> ol#selectable > li:nth-child(
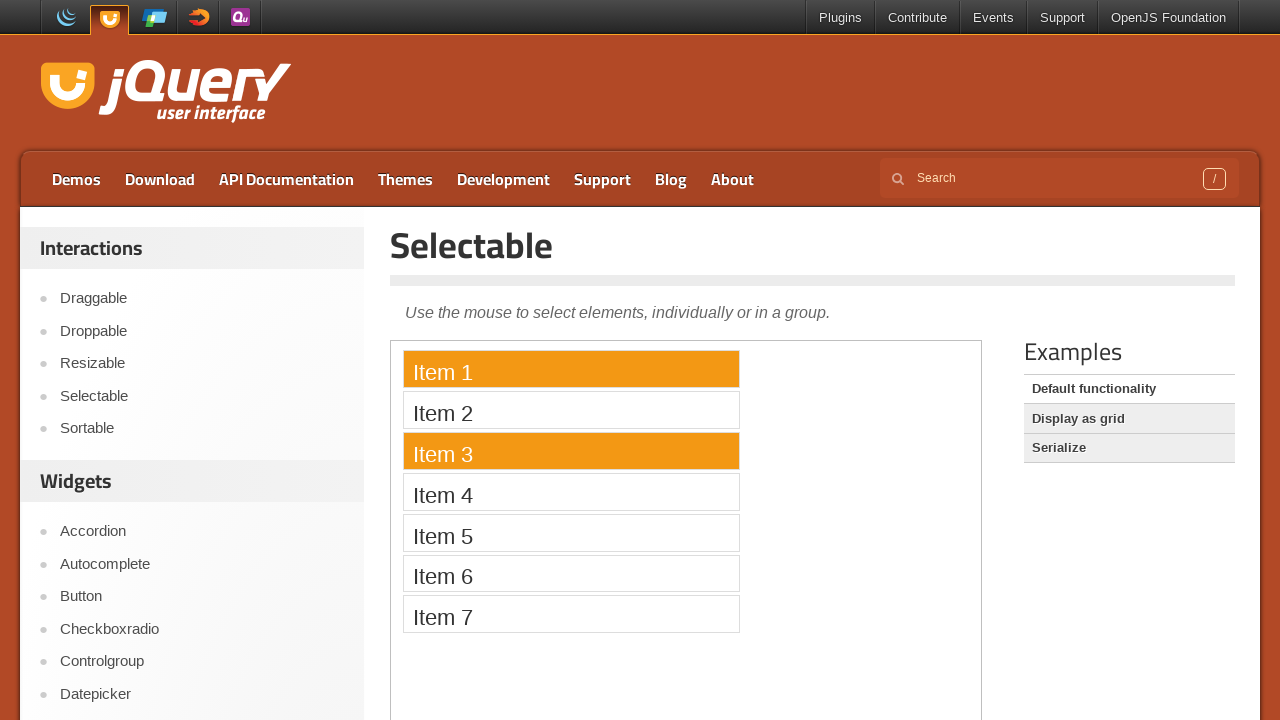

Clicked fifth selectable item while holding Control at (571, 532) on iframe >> nth=0 >> internal:control=enter-frame >> ol#selectable > li:nth-child(
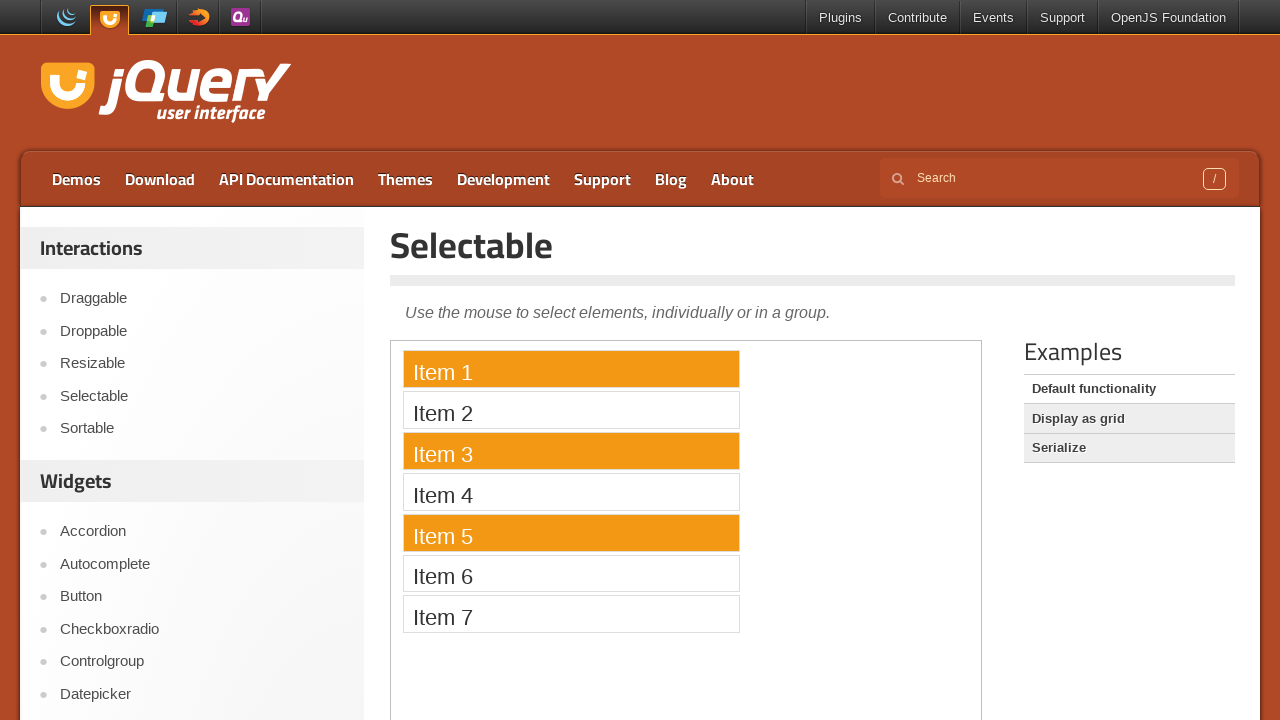

Released Control key to complete multi-select operation
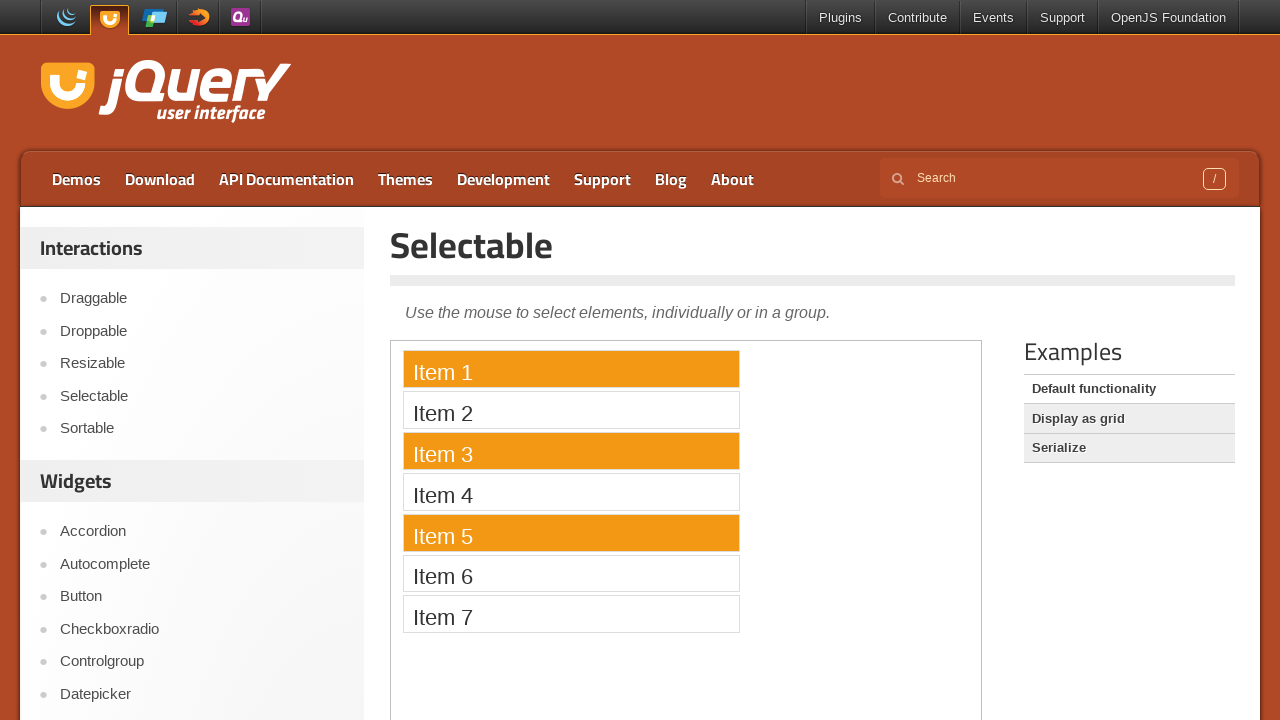

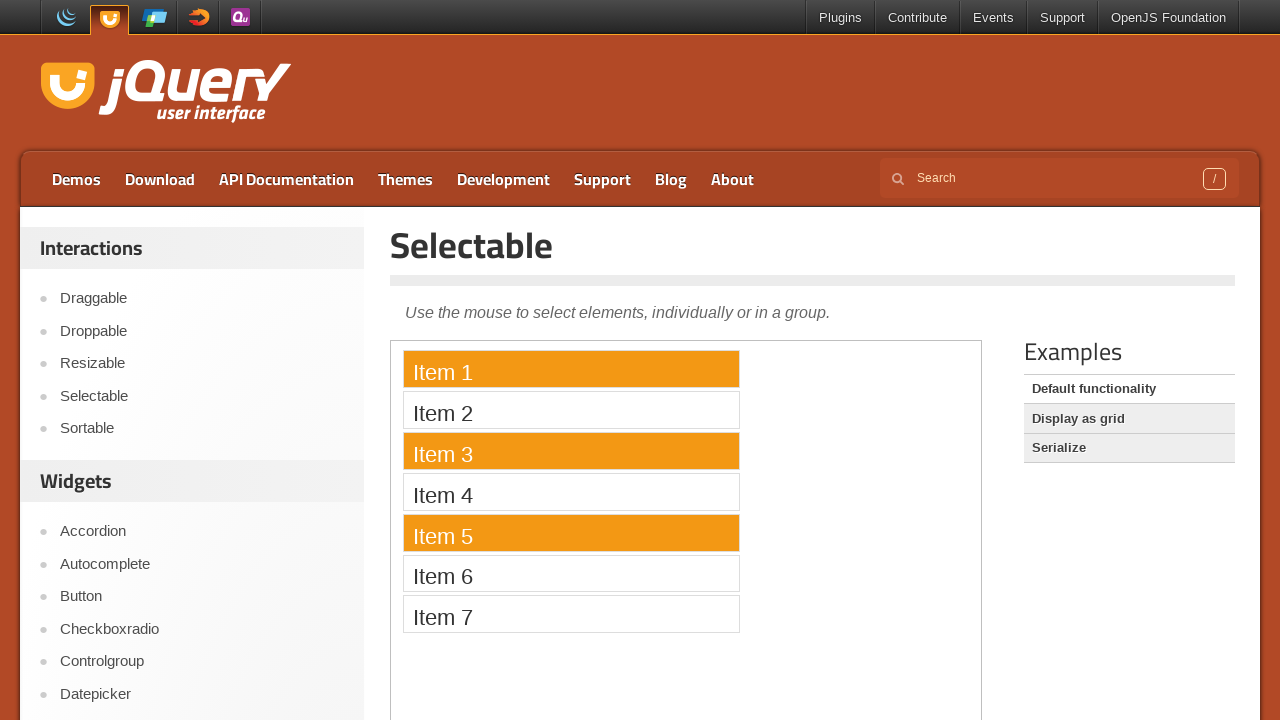